Tests key press functionality by sending Enter key and verifying that the result message is displayed

Starting URL: https://the-internet.herokuapp.com/key_presses

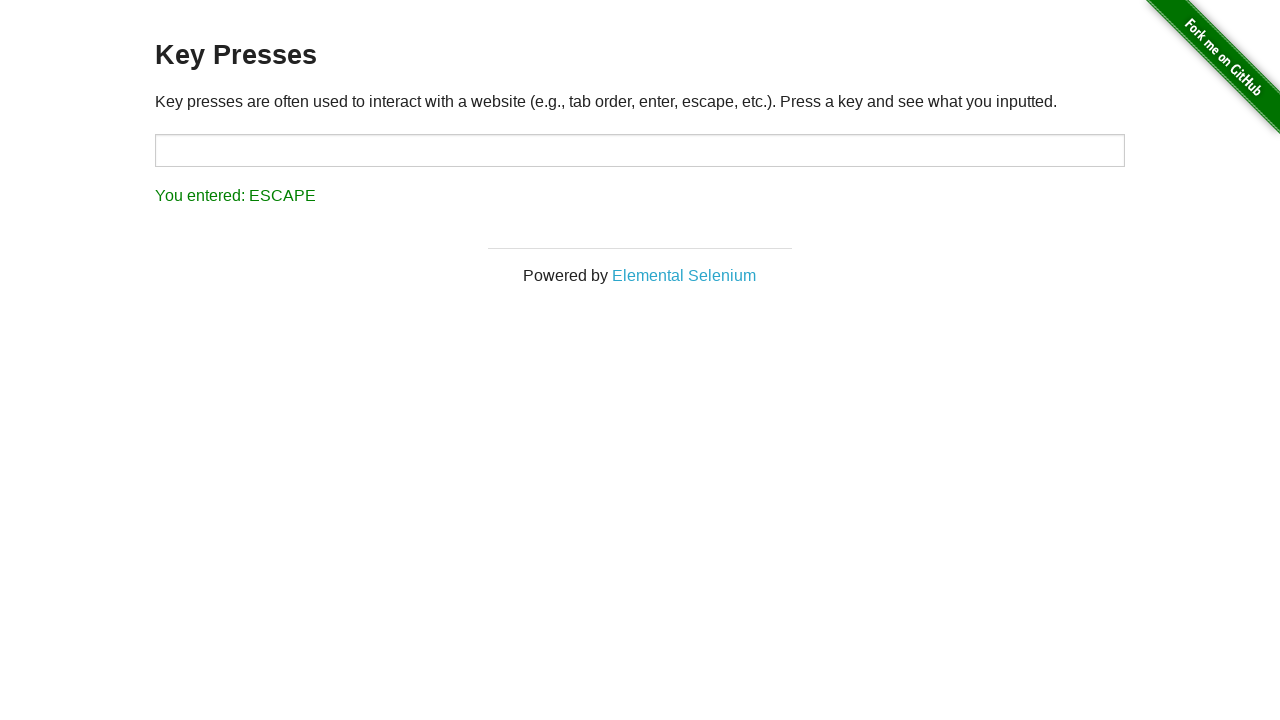

Pressed Enter key on page body on body
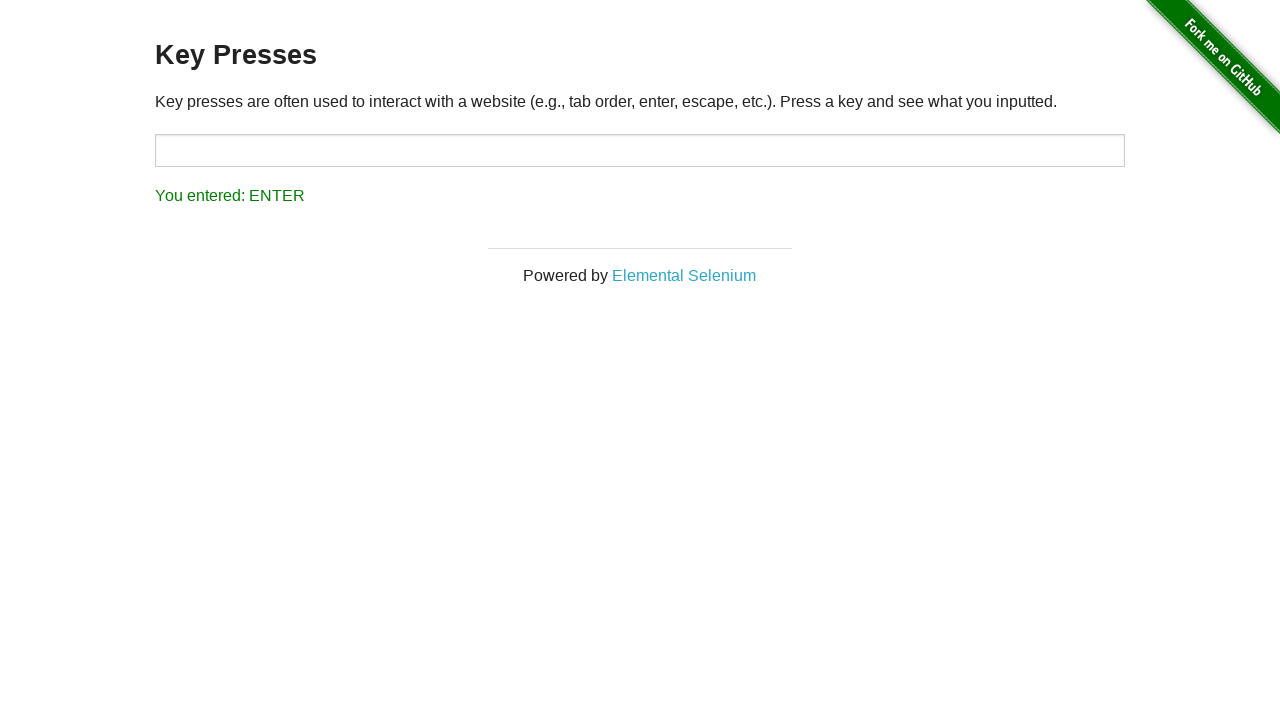

Result message element loaded
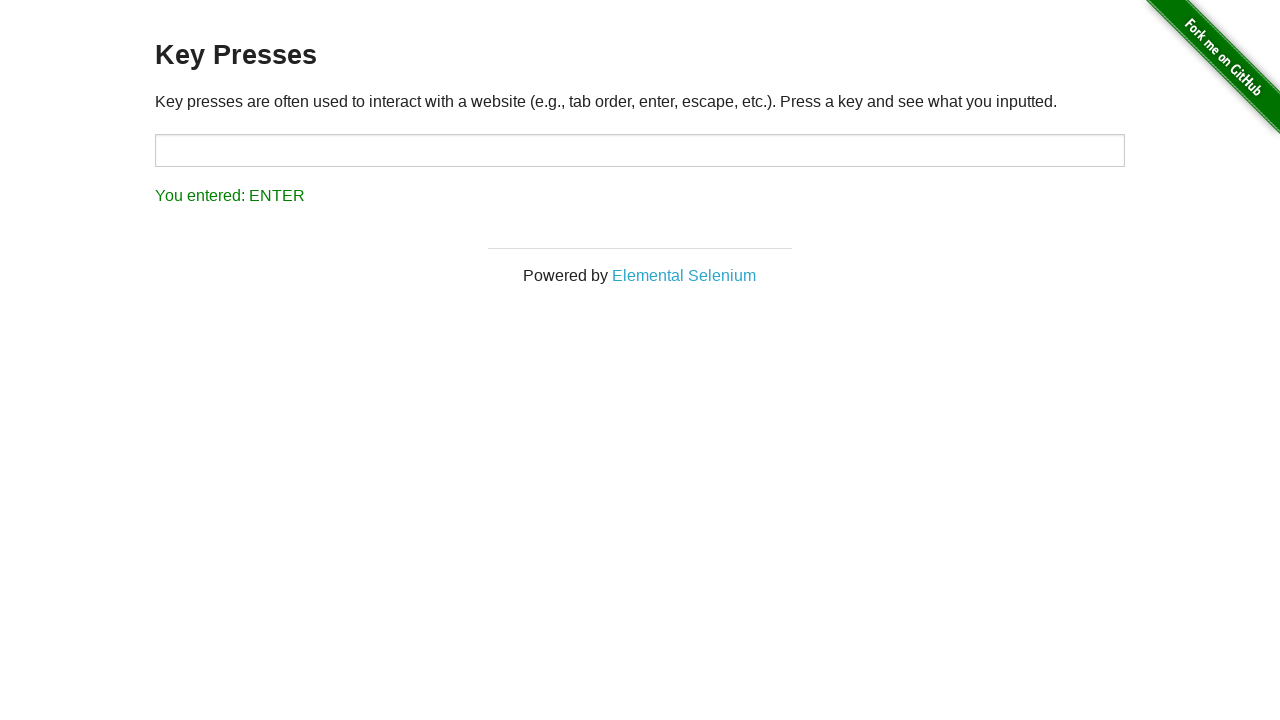

Verified that result message is visible
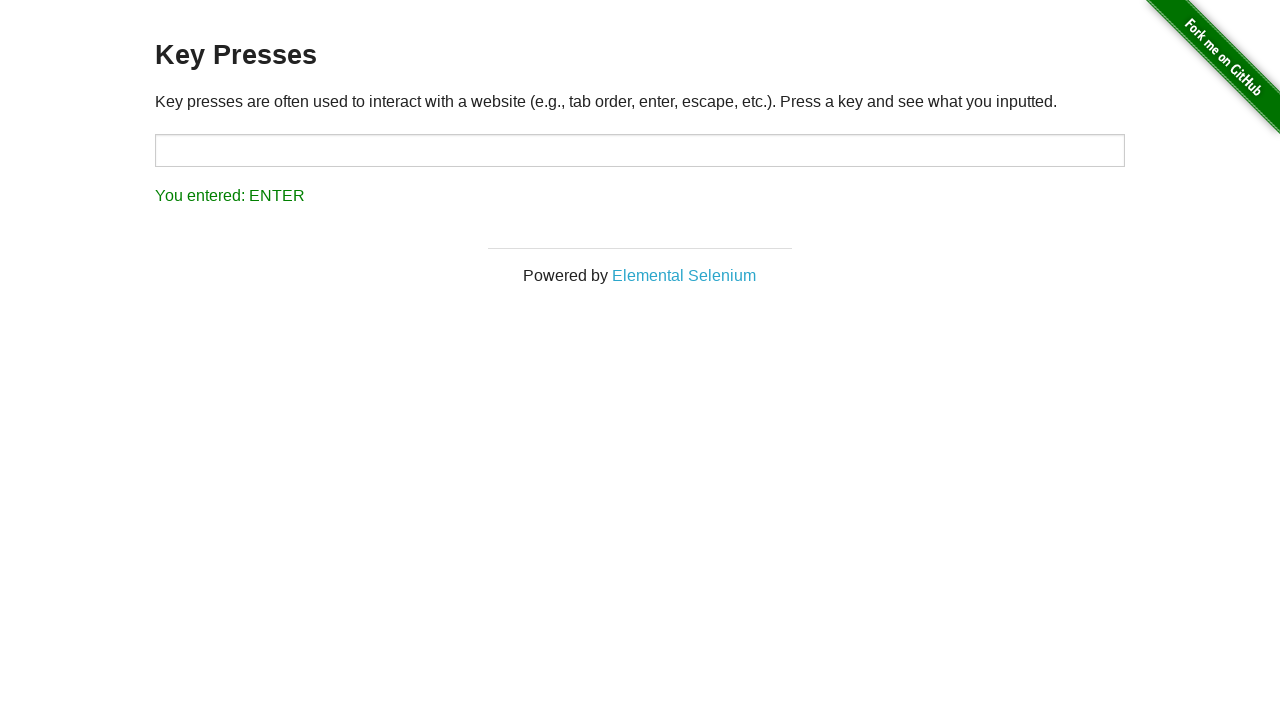

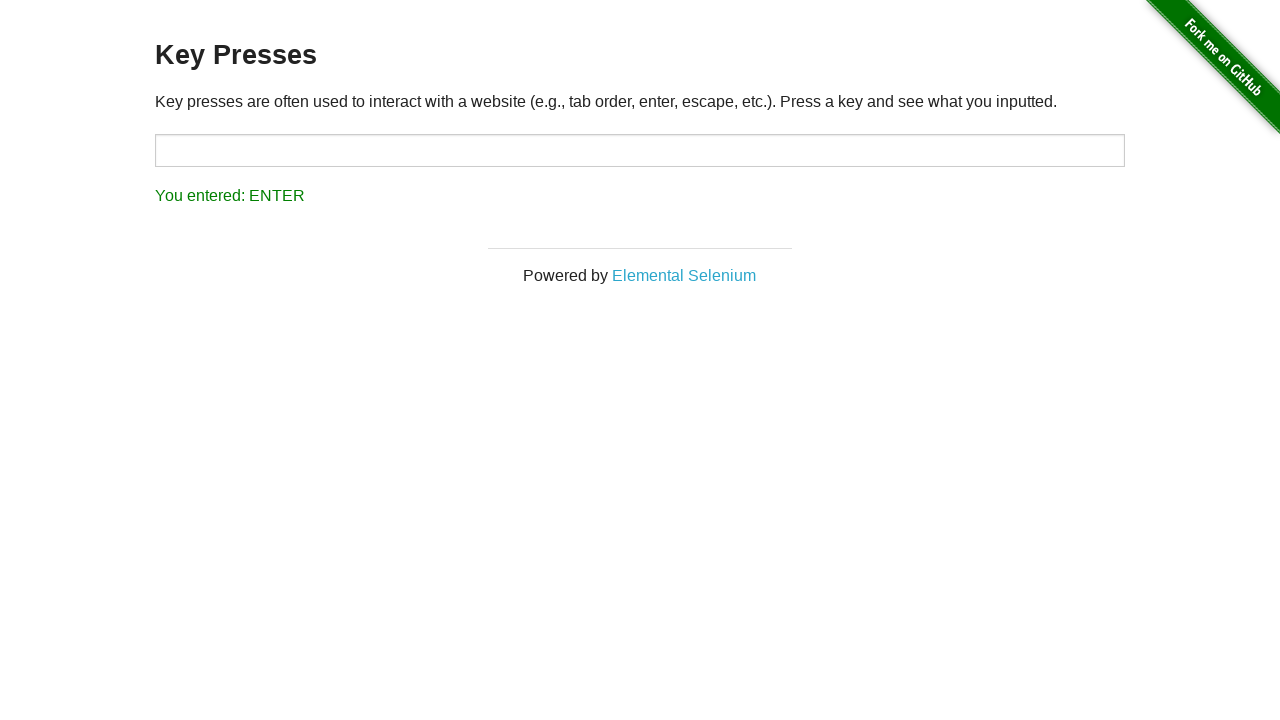